Tests YouTube search functionality by entering a search query into the search box

Starting URL: https://www.youtube.com

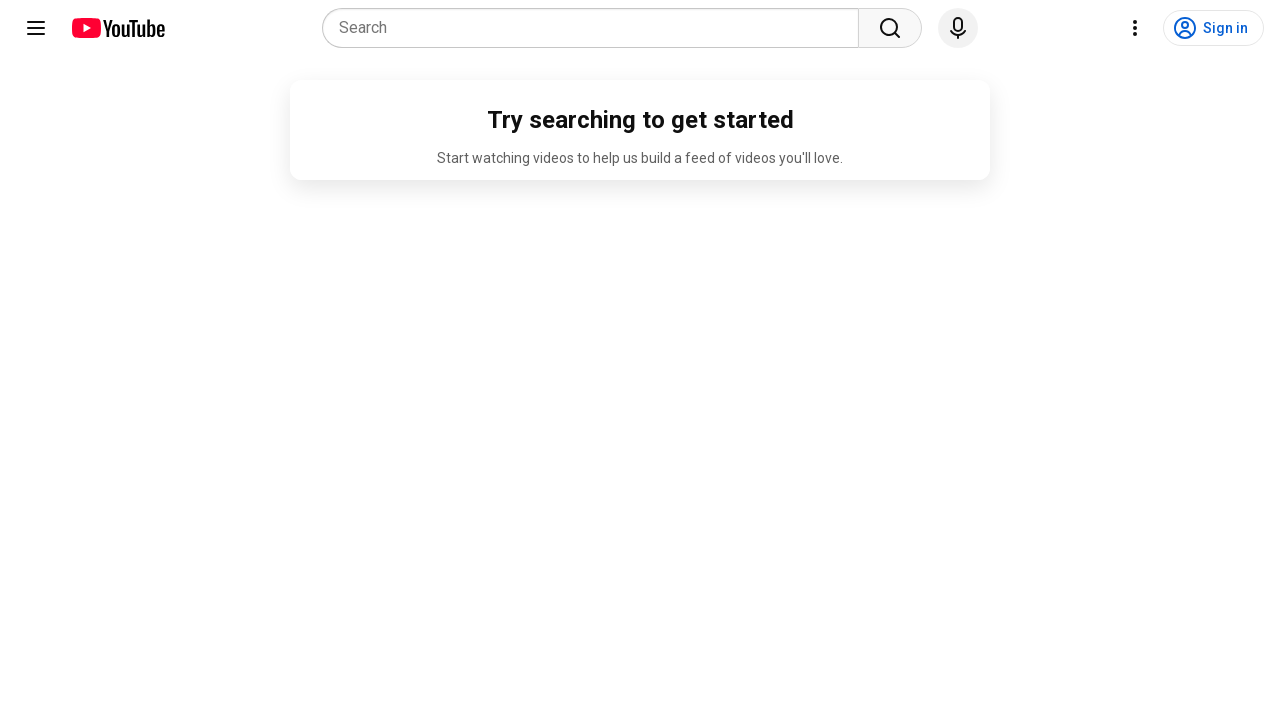

Filled YouTube search box with 'java' on input[name='search_query']
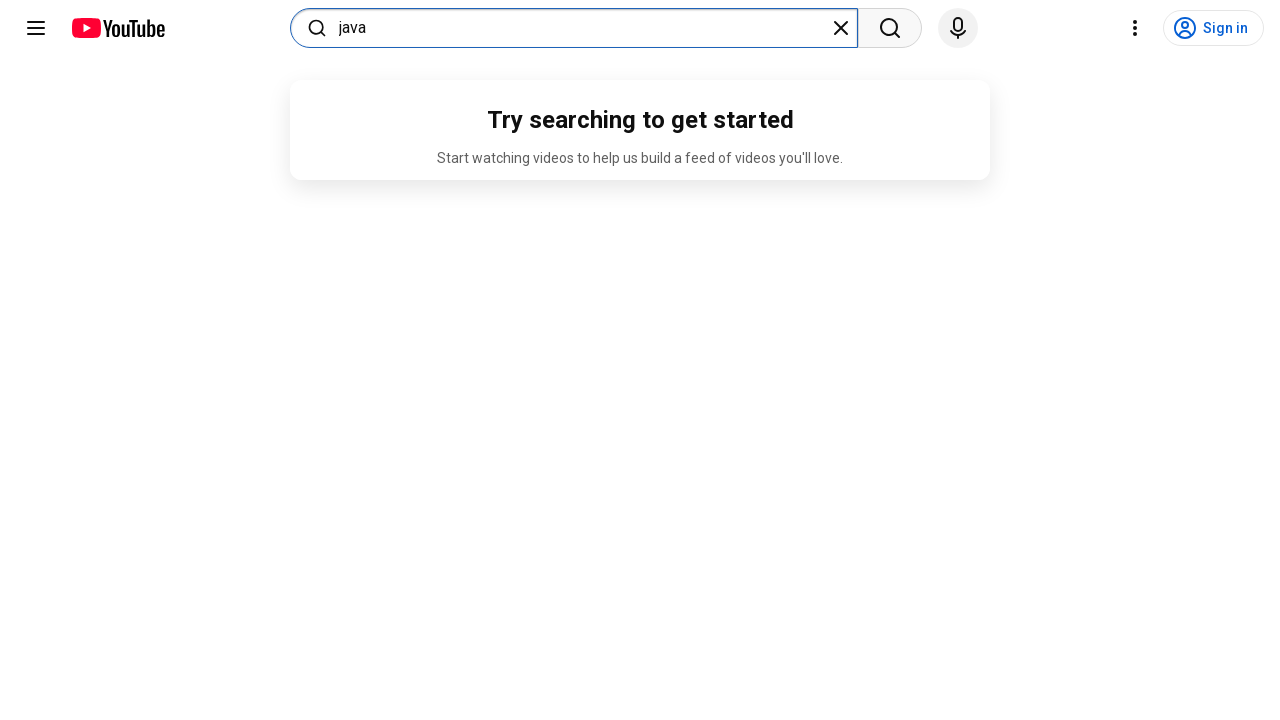

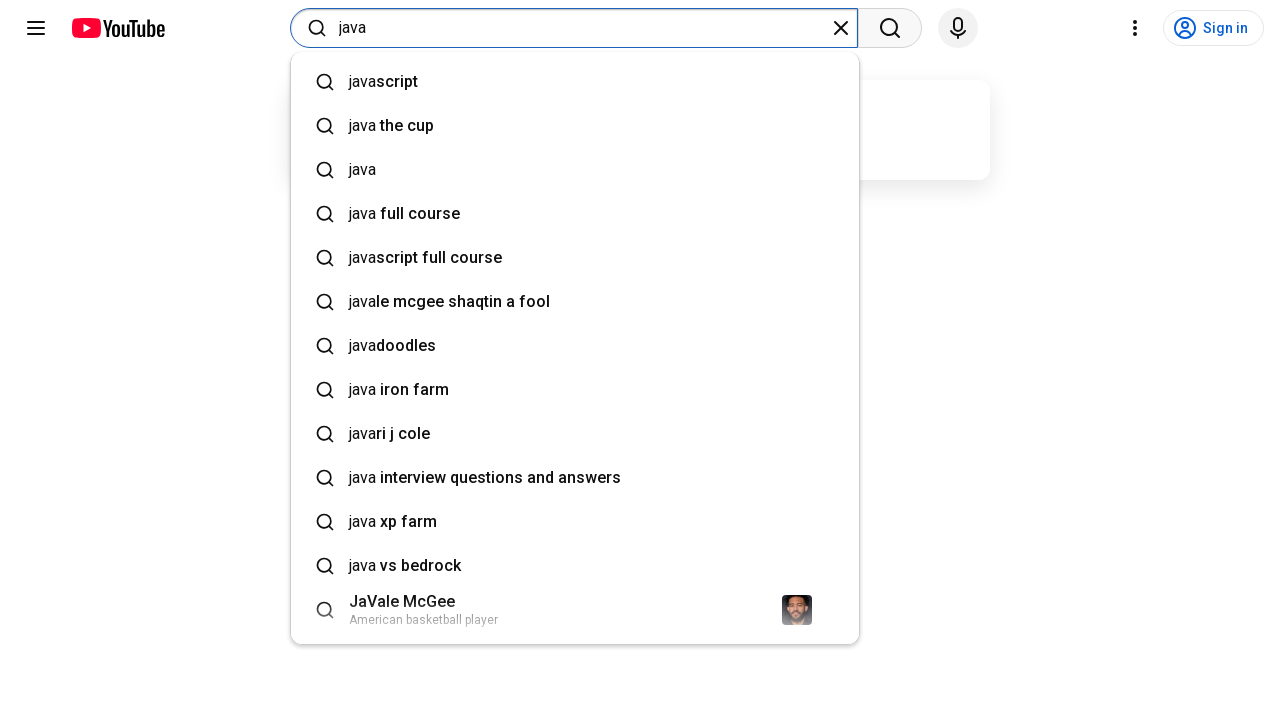